Tests handling a prompt JavaScript alert by clicking a button to trigger it, entering text into the prompt, accepting it, and verifying the result message.

Starting URL: https://training-support.net/webelements/alerts

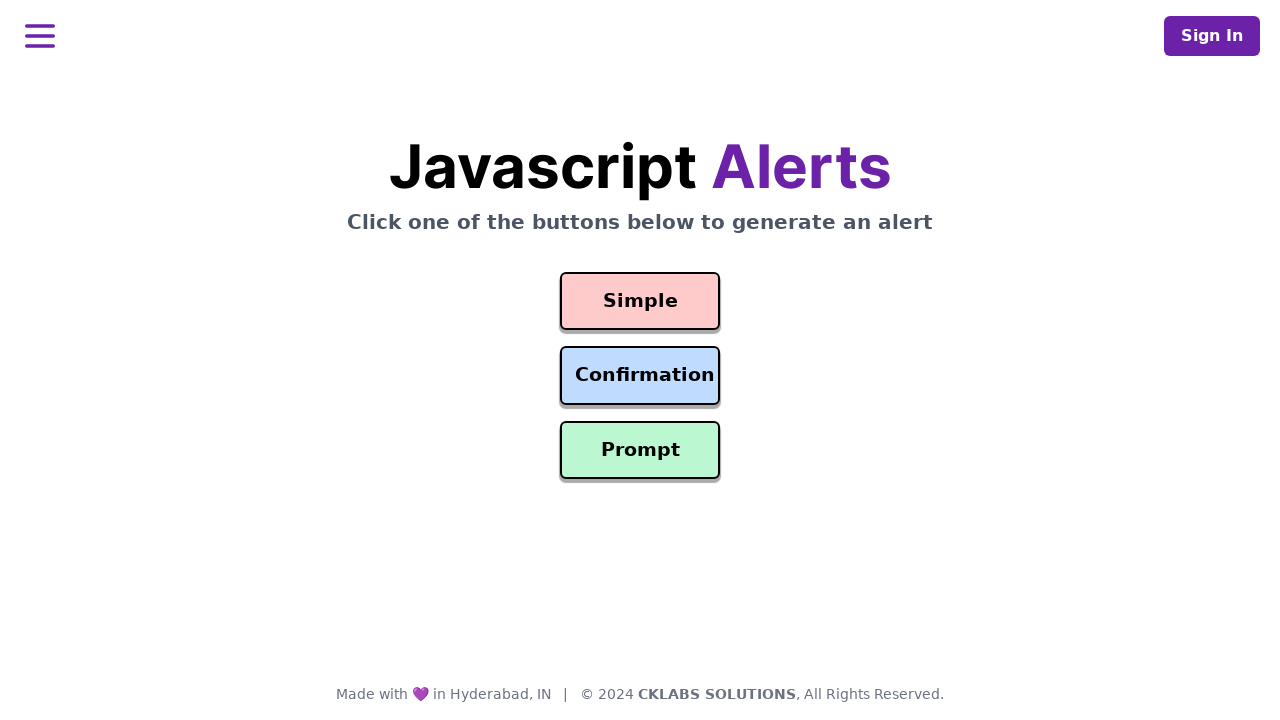

Set up dialog handler to accept prompt with text 'Malli'
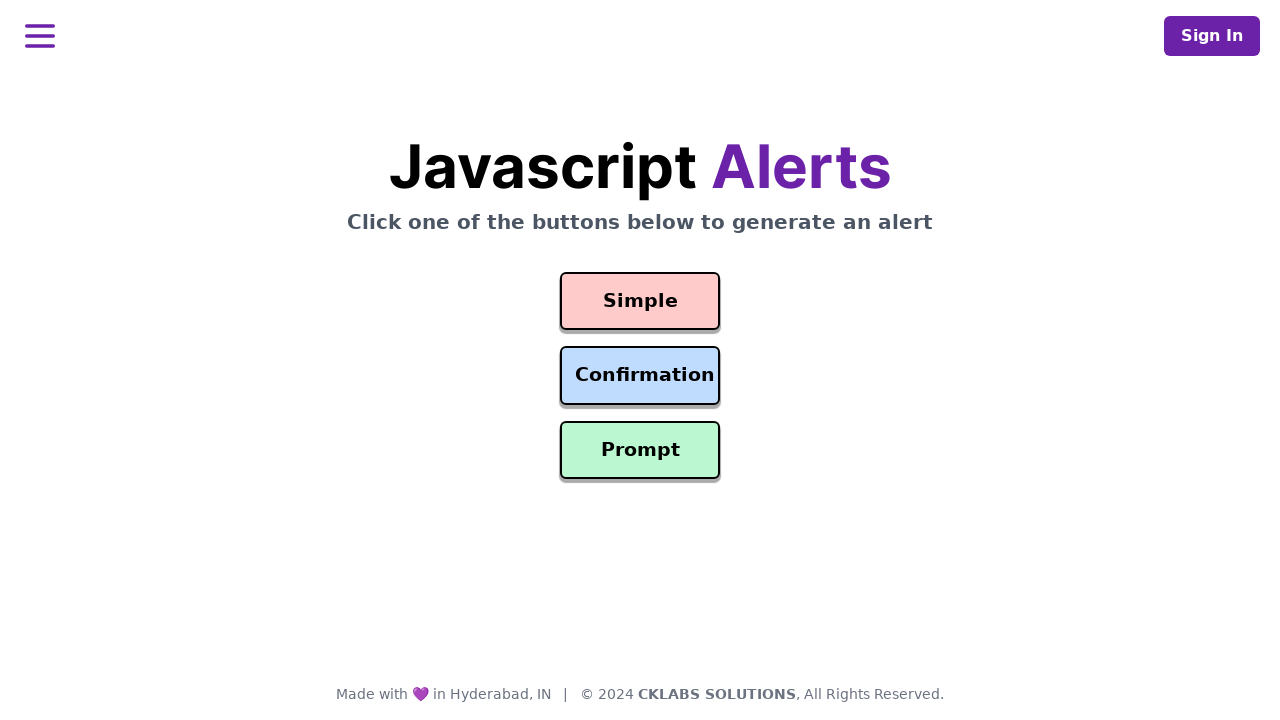

Clicked prompt button to trigger JavaScript alert at (640, 450) on #prompt
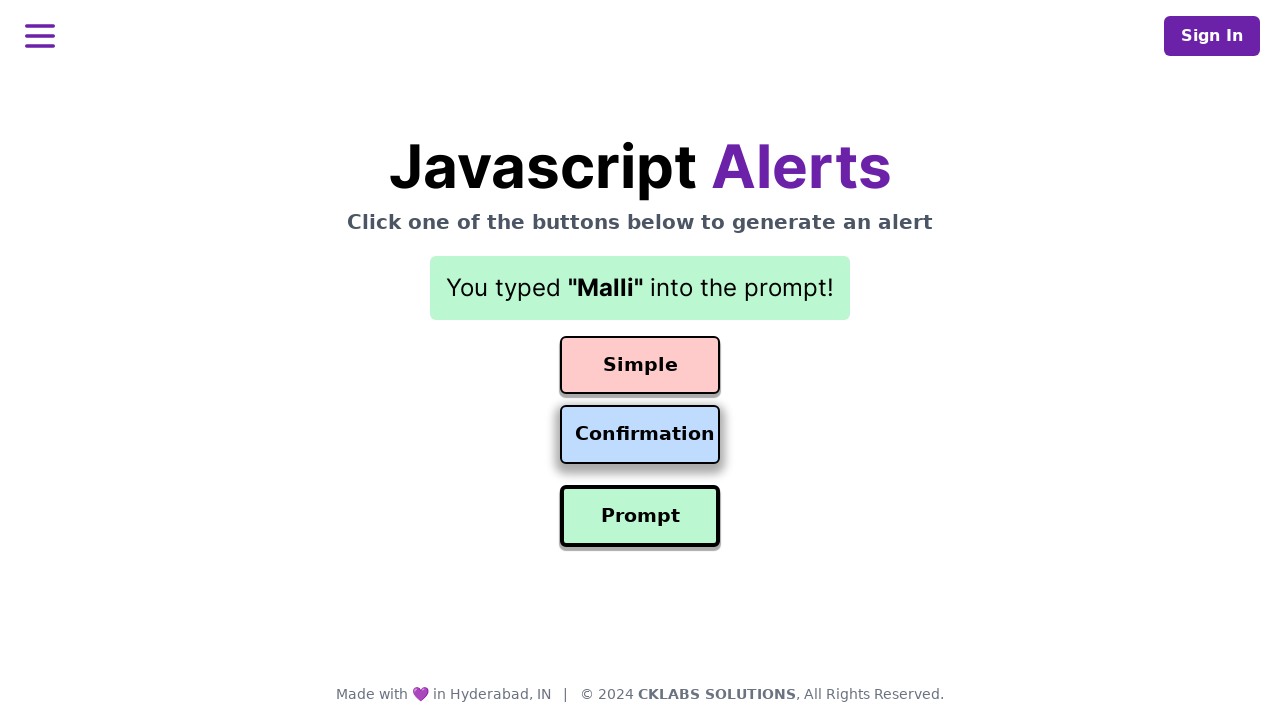

Result message element appeared after accepting prompt
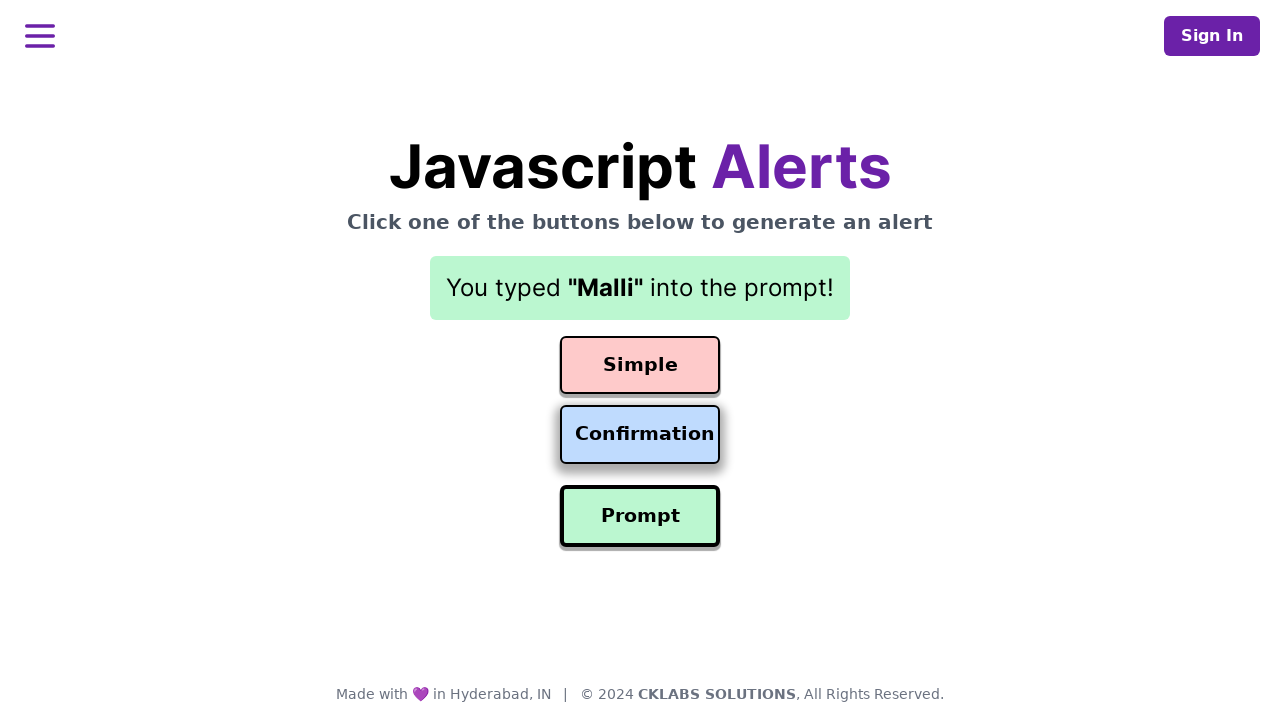

Retrieved result message text
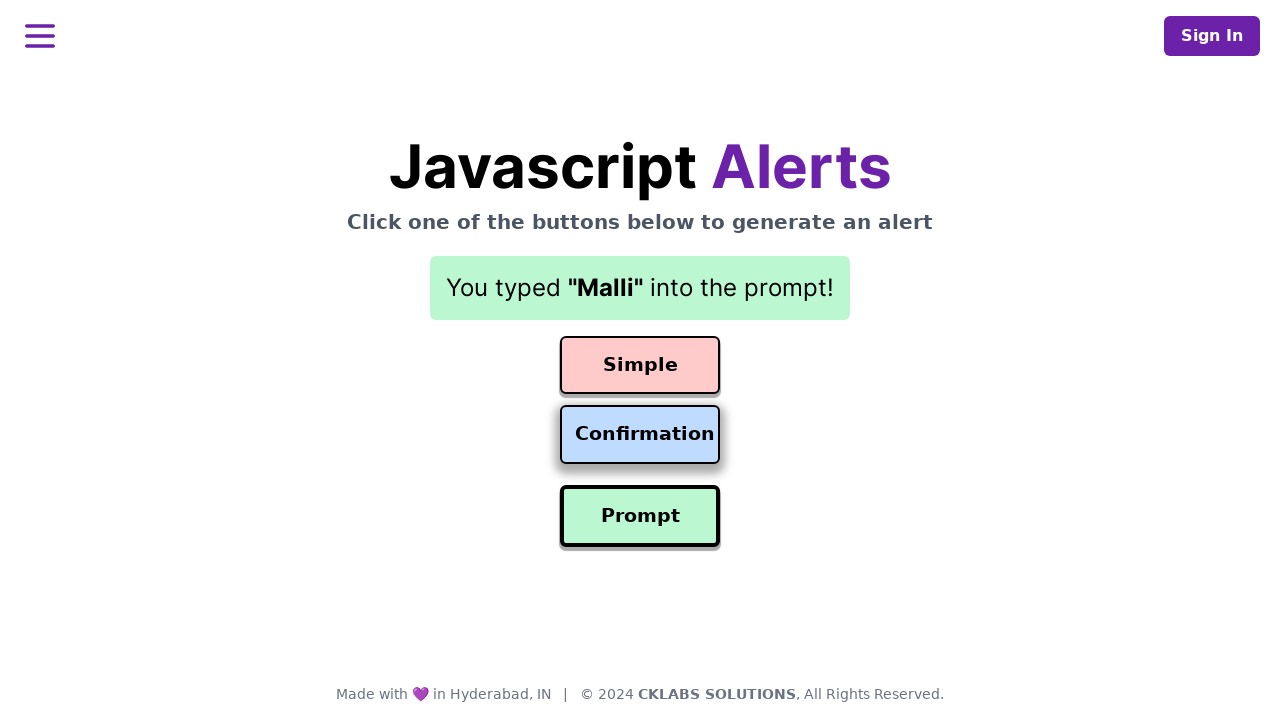

Verified result message matches expected text: 'You typed "Malli" into the prompt!'
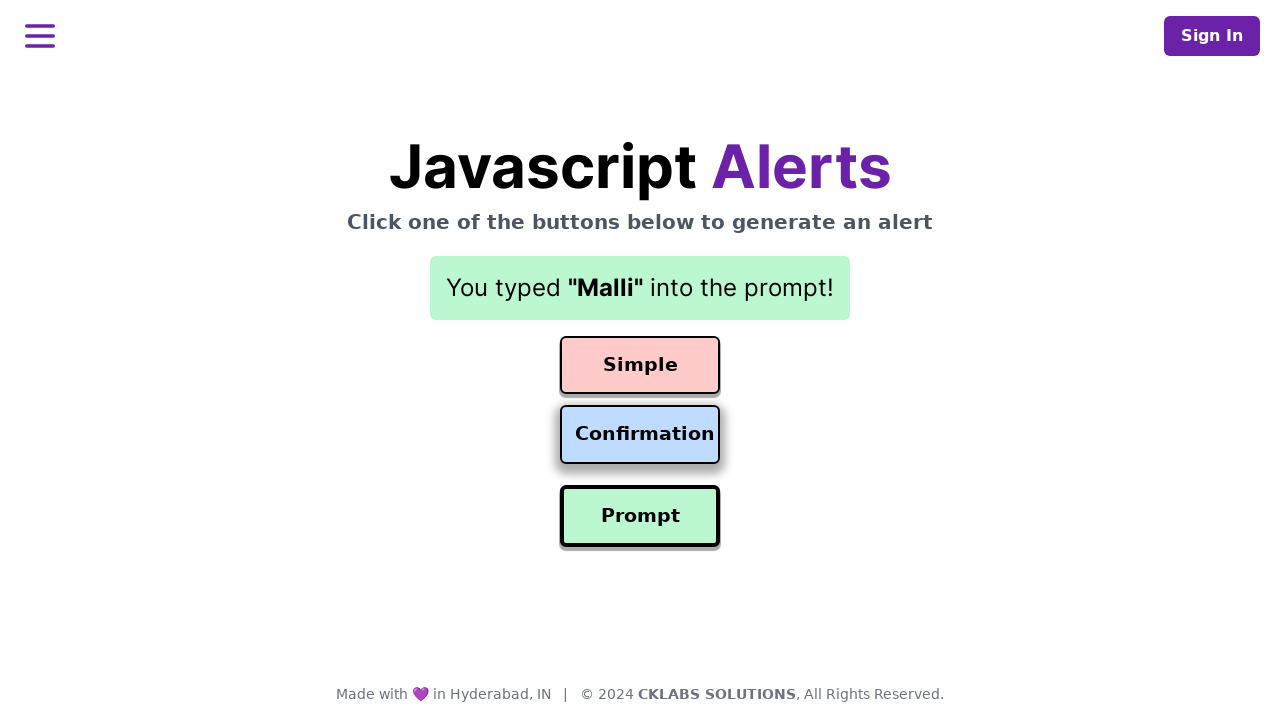

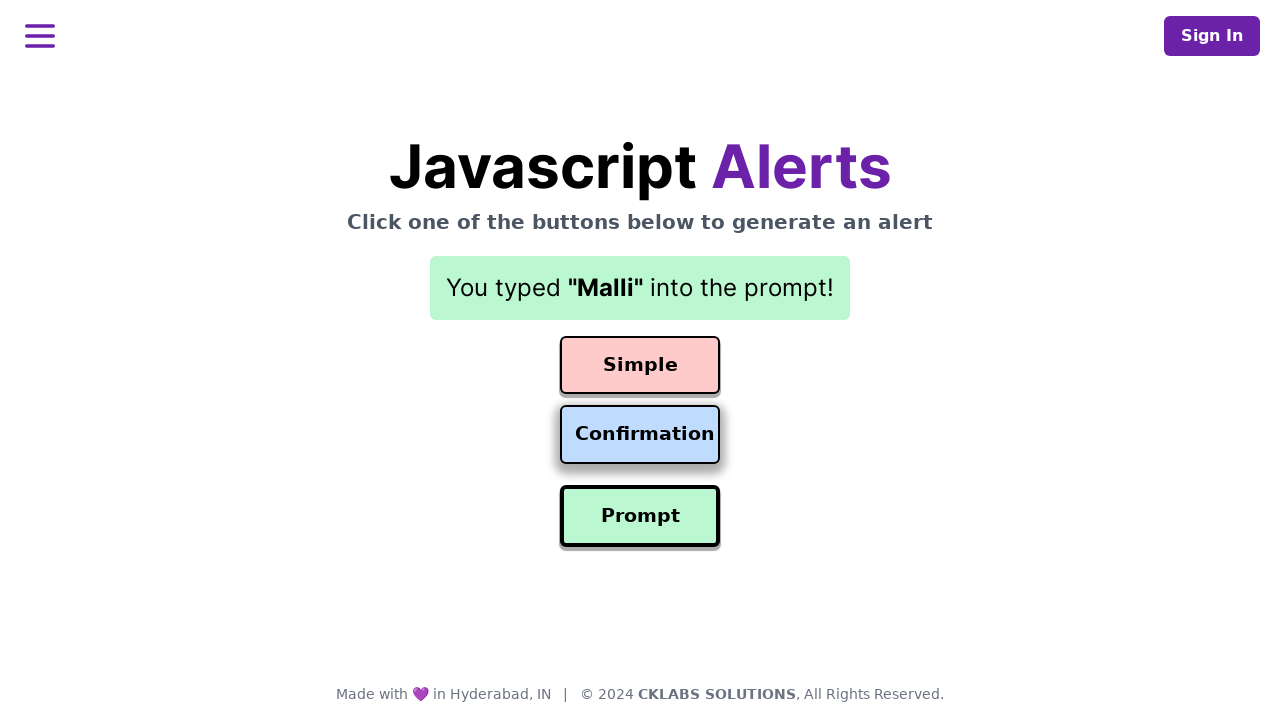